Tests horizontal slider manipulation by clicking and holding the slider element then moving it by an offset to change its value

Starting URL: https://the-internet.herokuapp.com/horizontal_slider

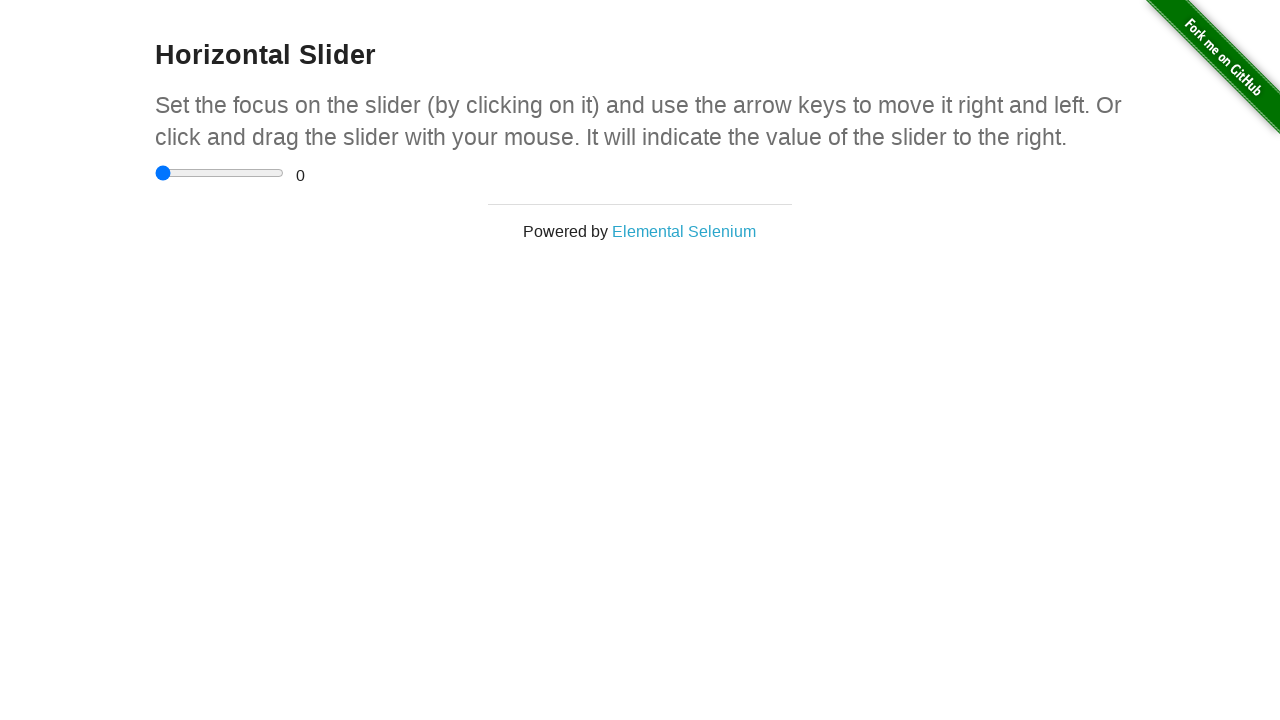

Located the horizontal slider element
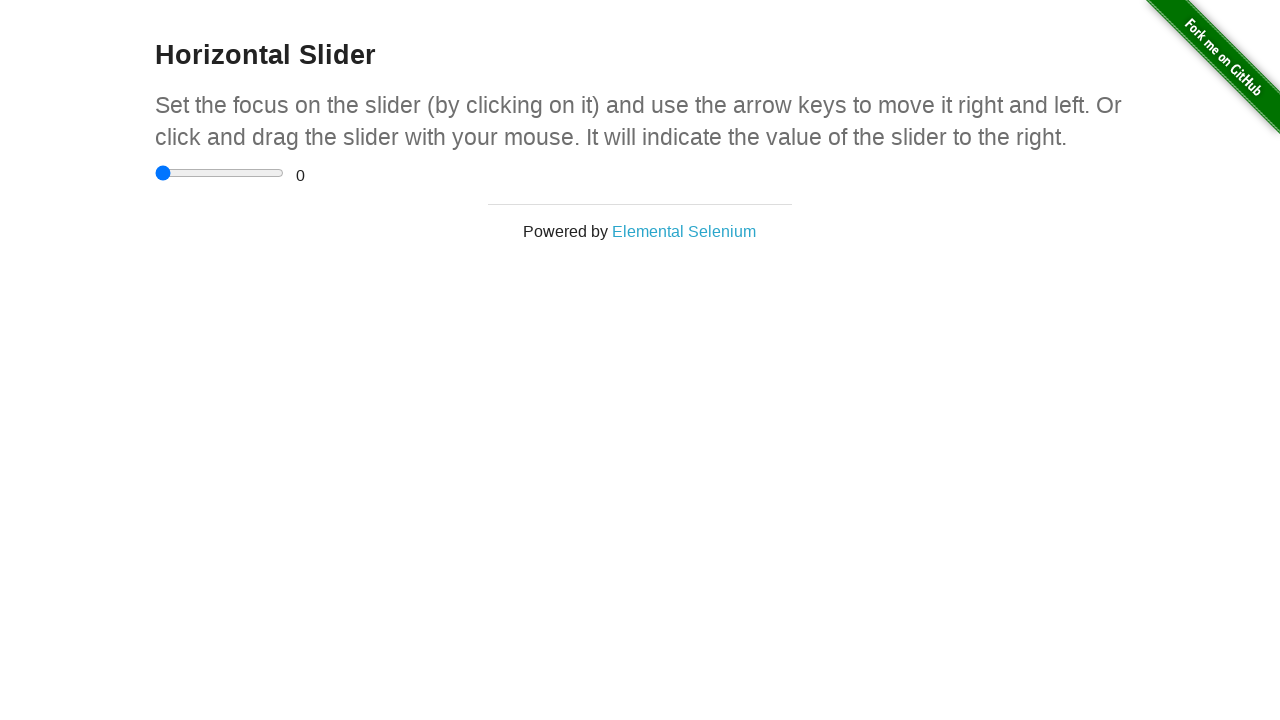

Hovered over the slider element at (220, 173) on input[type='range']
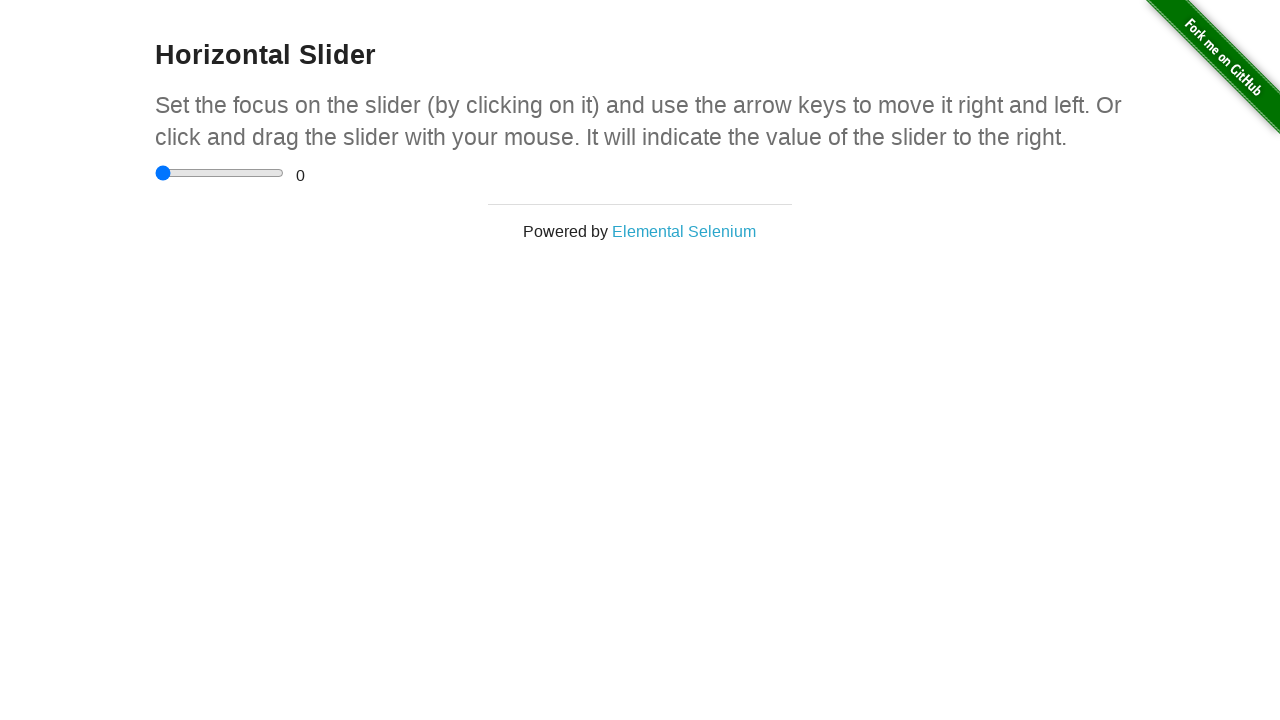

Pressed and held the mouse button on the slider at (220, 173)
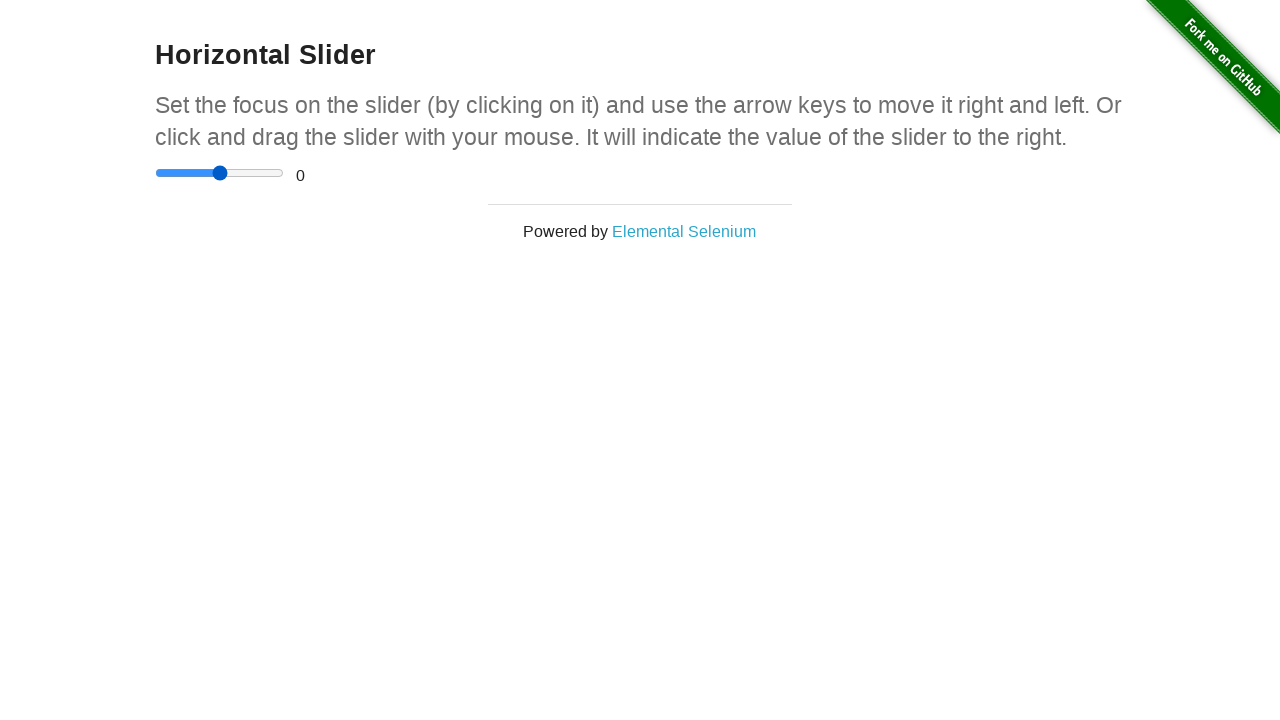

Retrieved slider bounding box coordinates
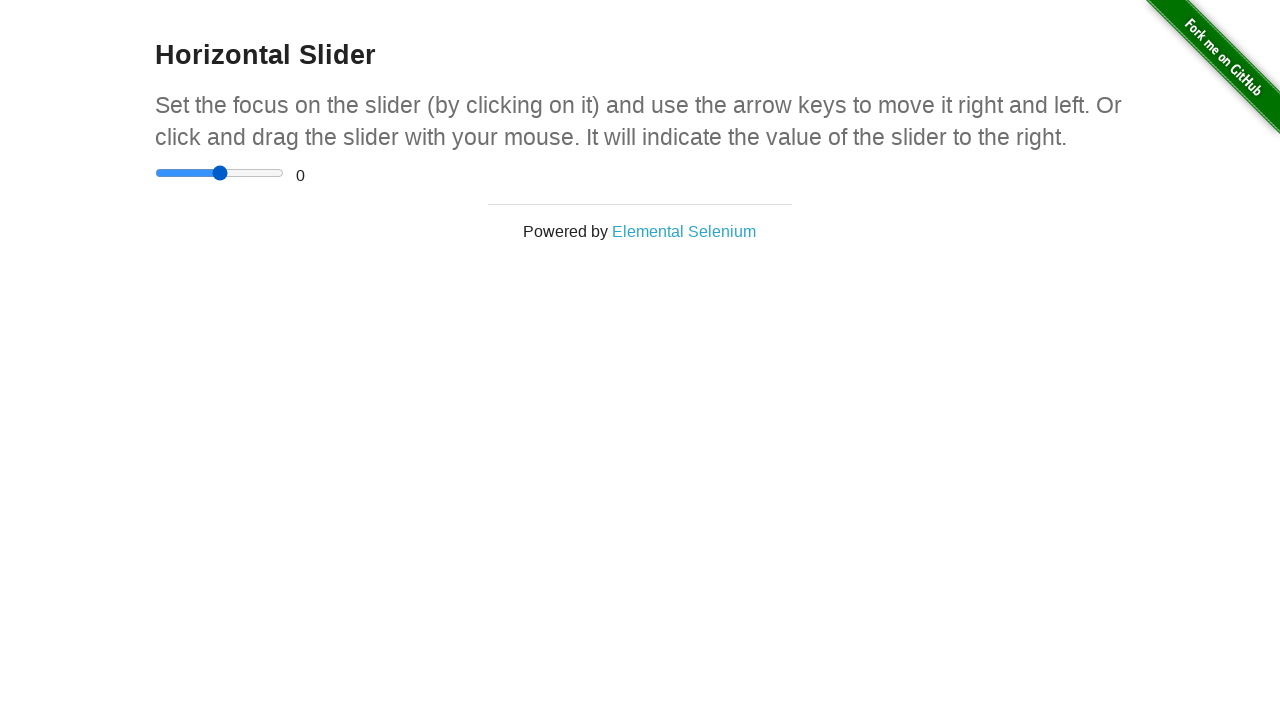

Moved mouse 50 pixels to the right while holding slider at (270, 173)
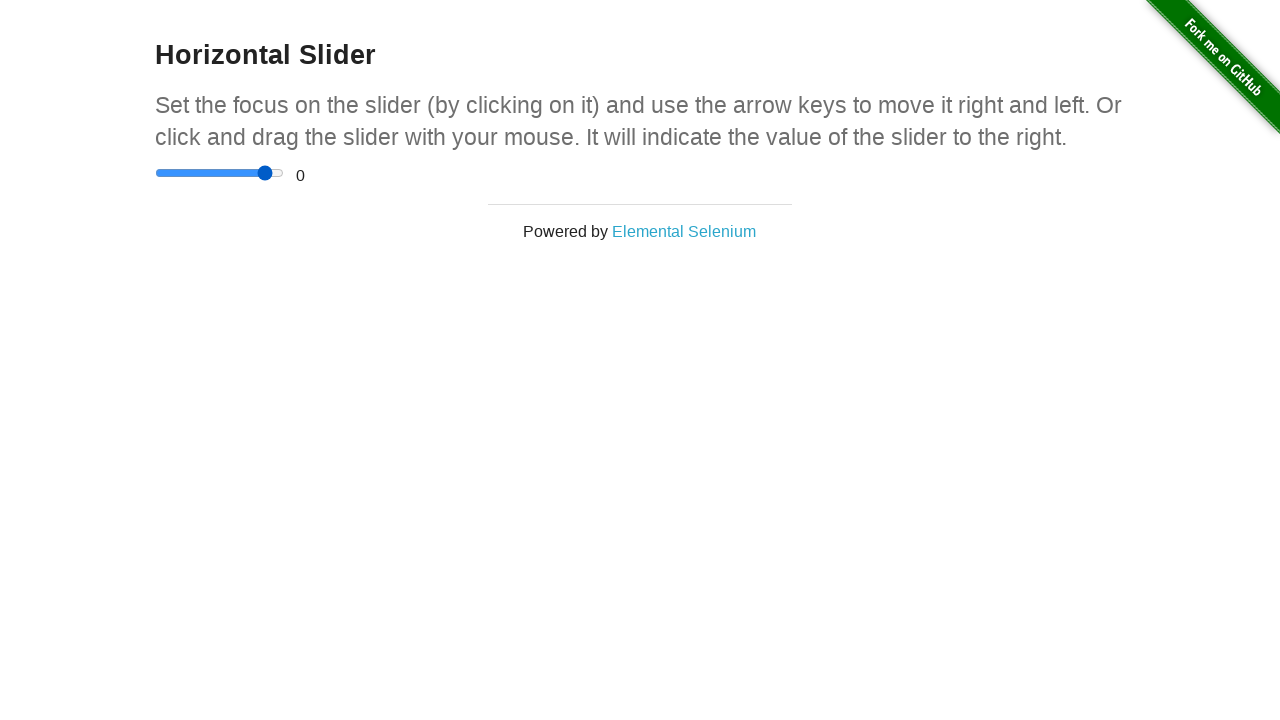

Released the mouse button to complete slider drag at (270, 173)
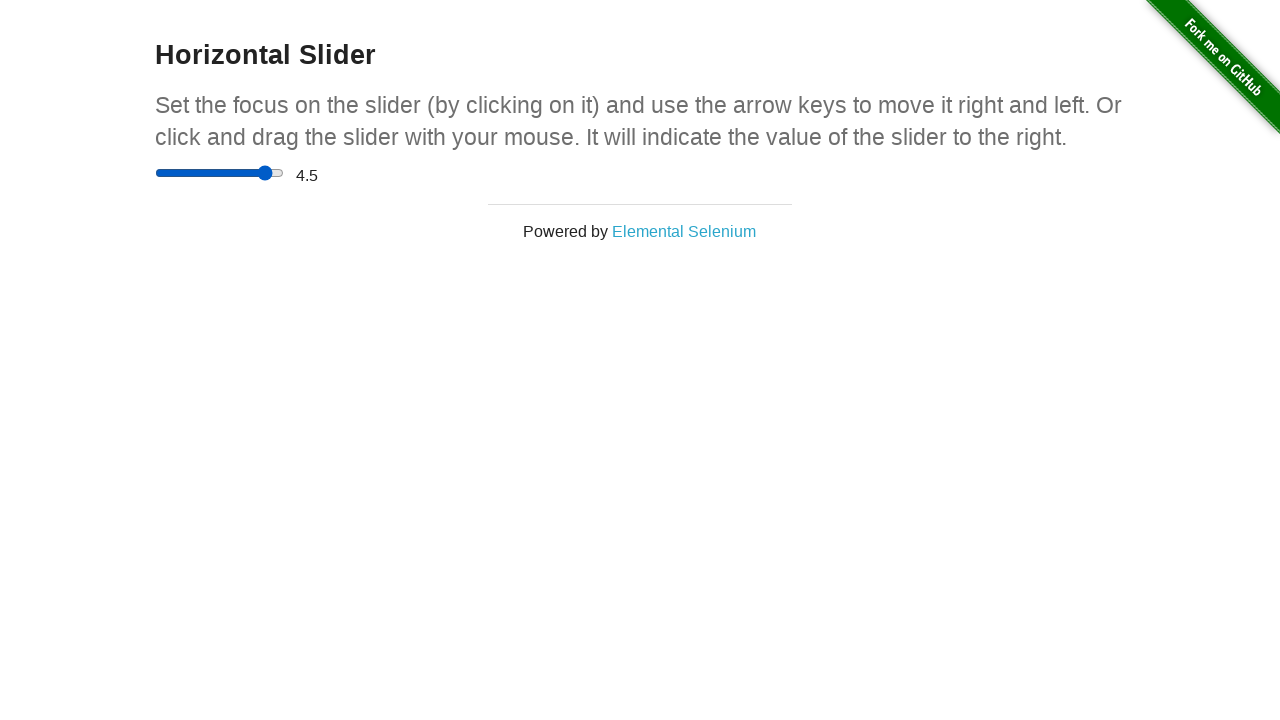

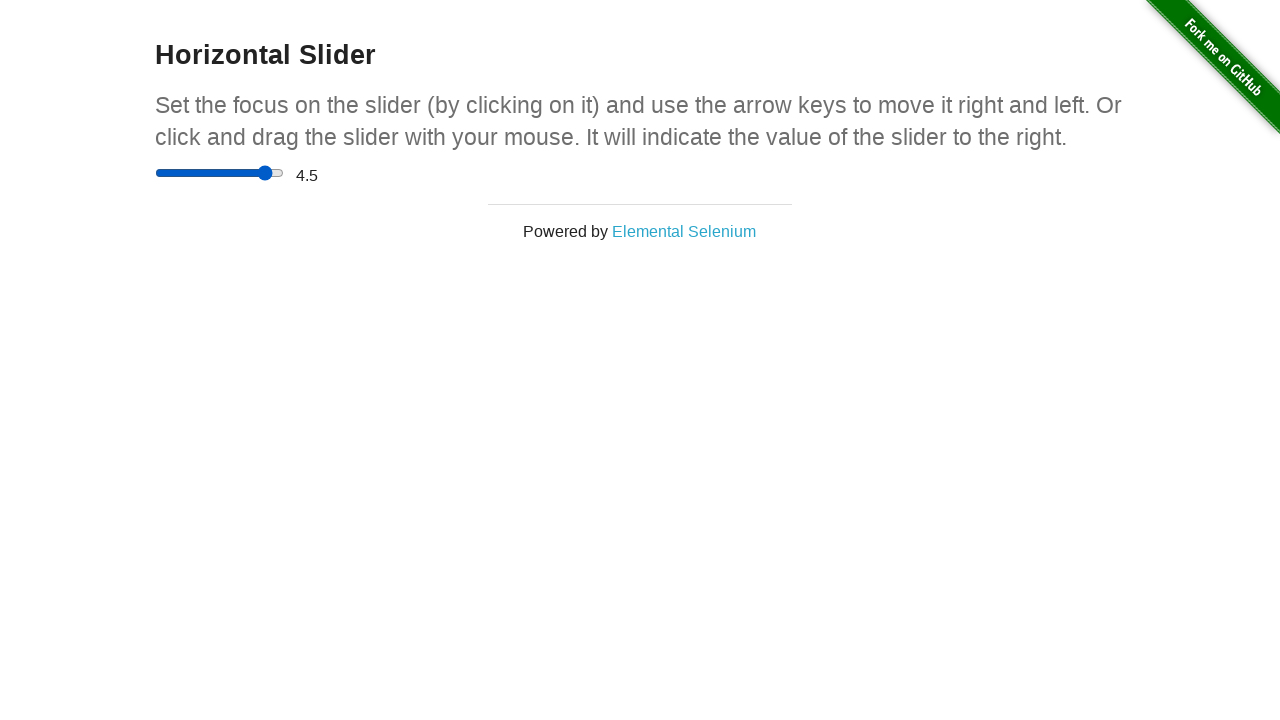